Tests the car search functionality on a Philippine car marketplace by selecting a car brand from a dropdown, selecting a car model from another dropdown, and clicking the search button to view results.

Starting URL: https://philkotse.com/used-cars-for-sale

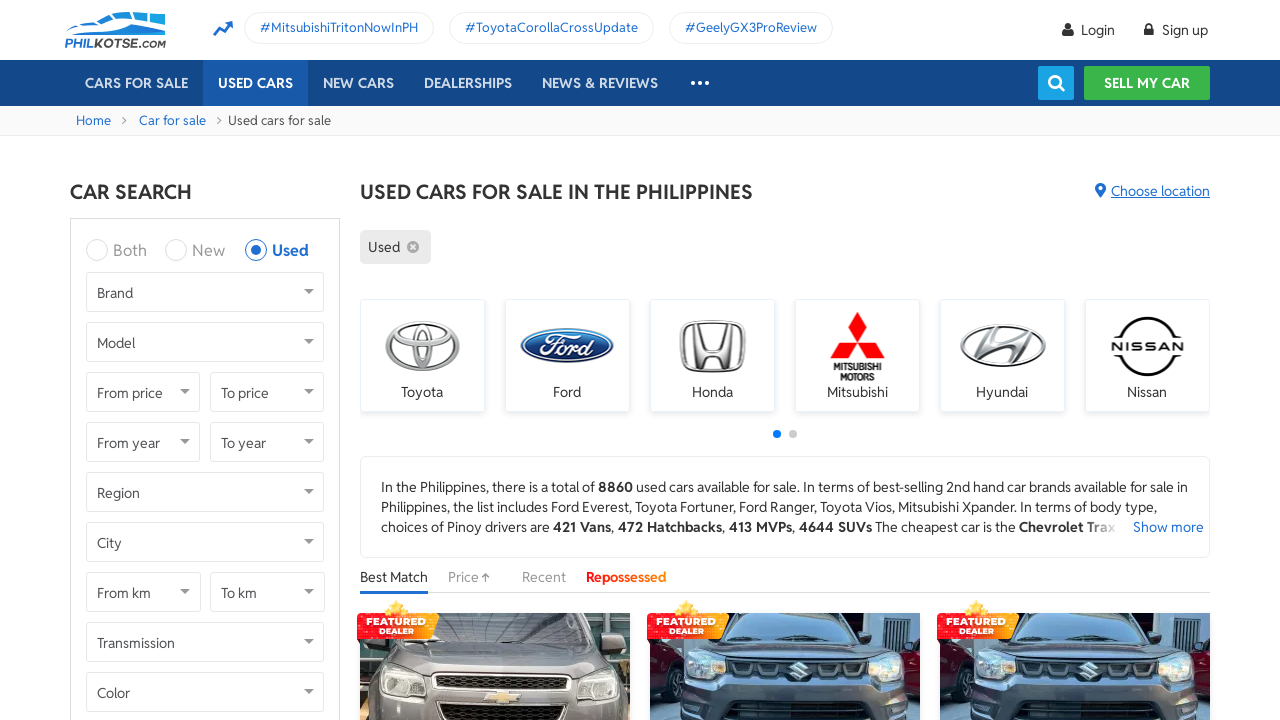

Clicked on brand dropdown to open it at (205, 292) on #comboboxBrandSearchAutoListing_chosen
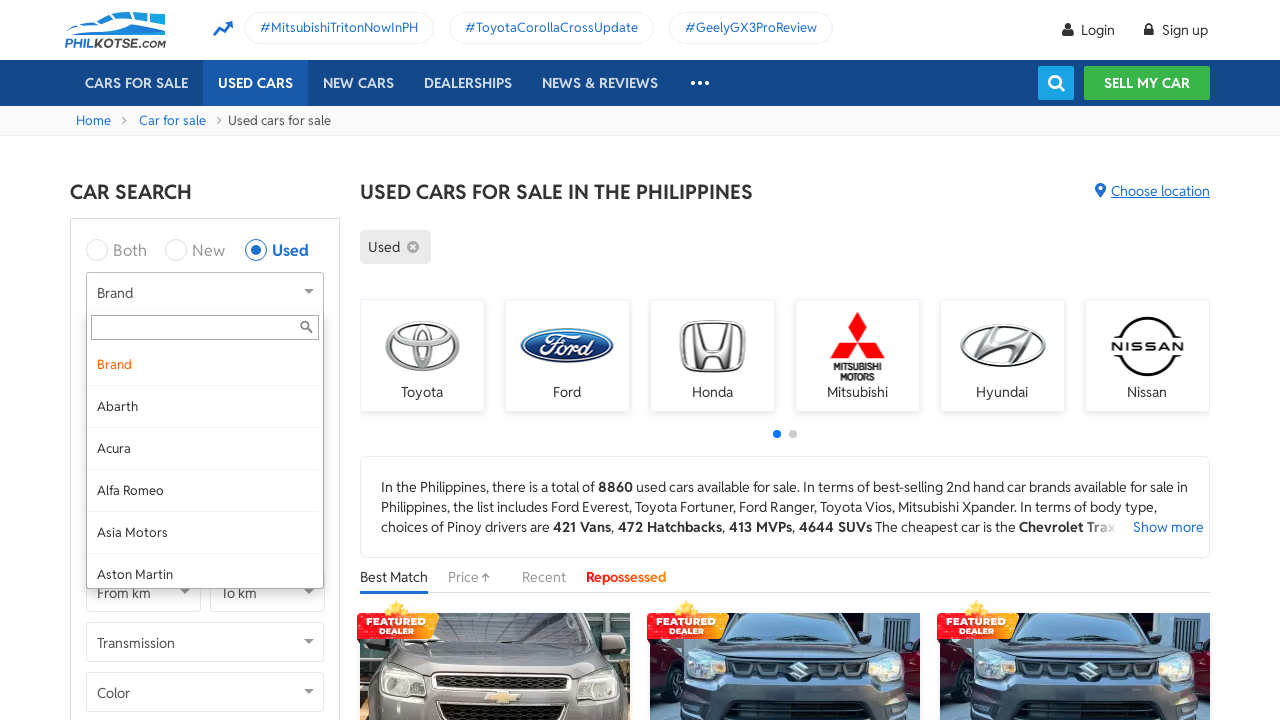

Brand dropdown became visible
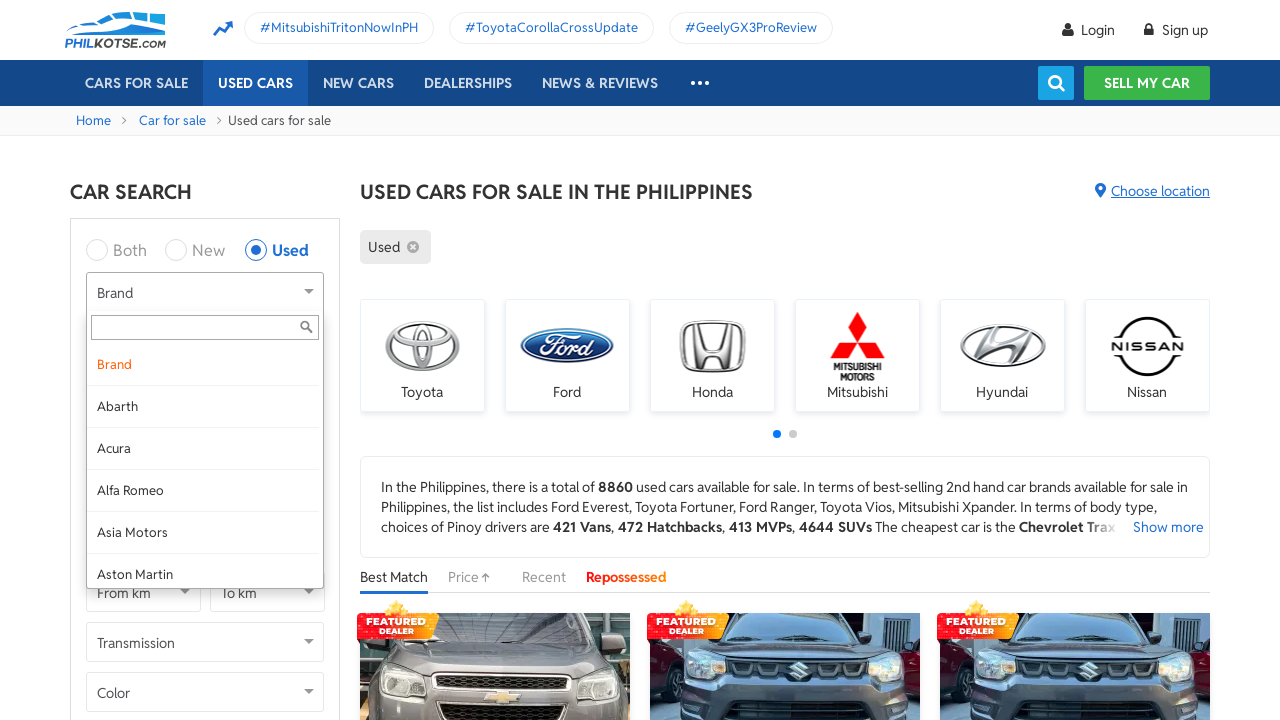

Typed 'Toyota' in brand search field on .chosen-search-input >> nth=0
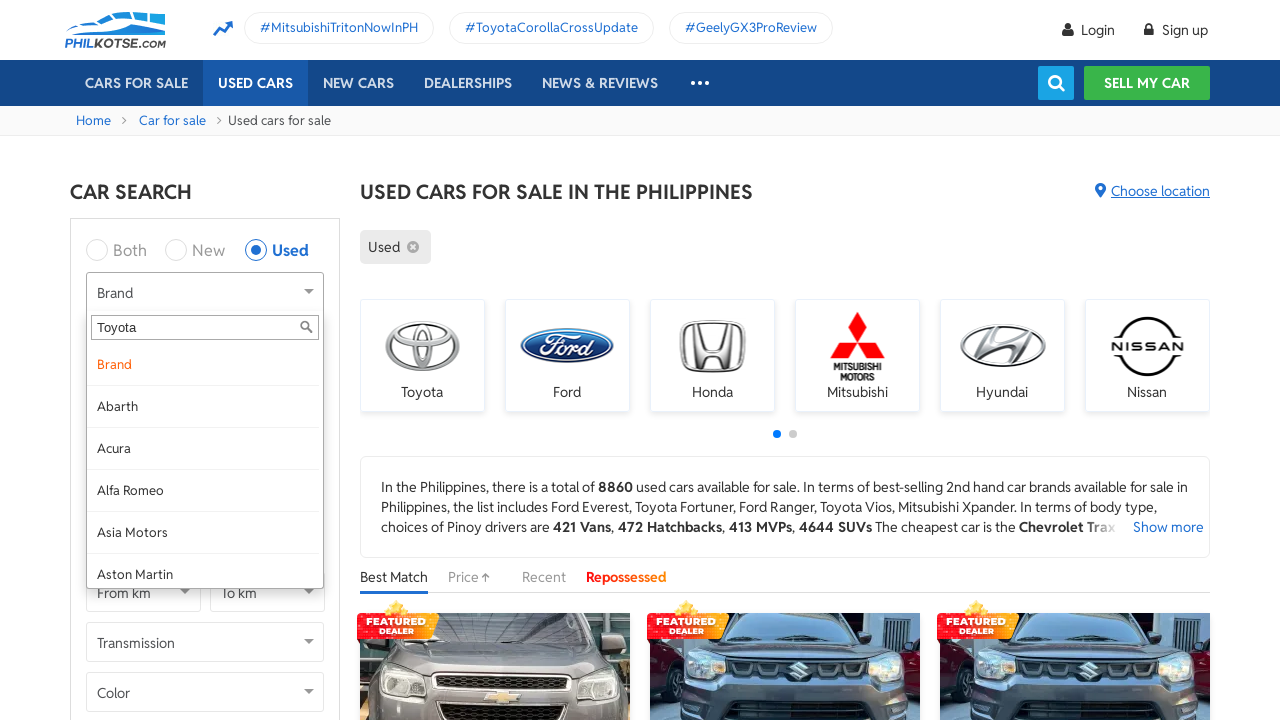

Pressed Enter to confirm Toyota brand selection on .chosen-search-input >> nth=0
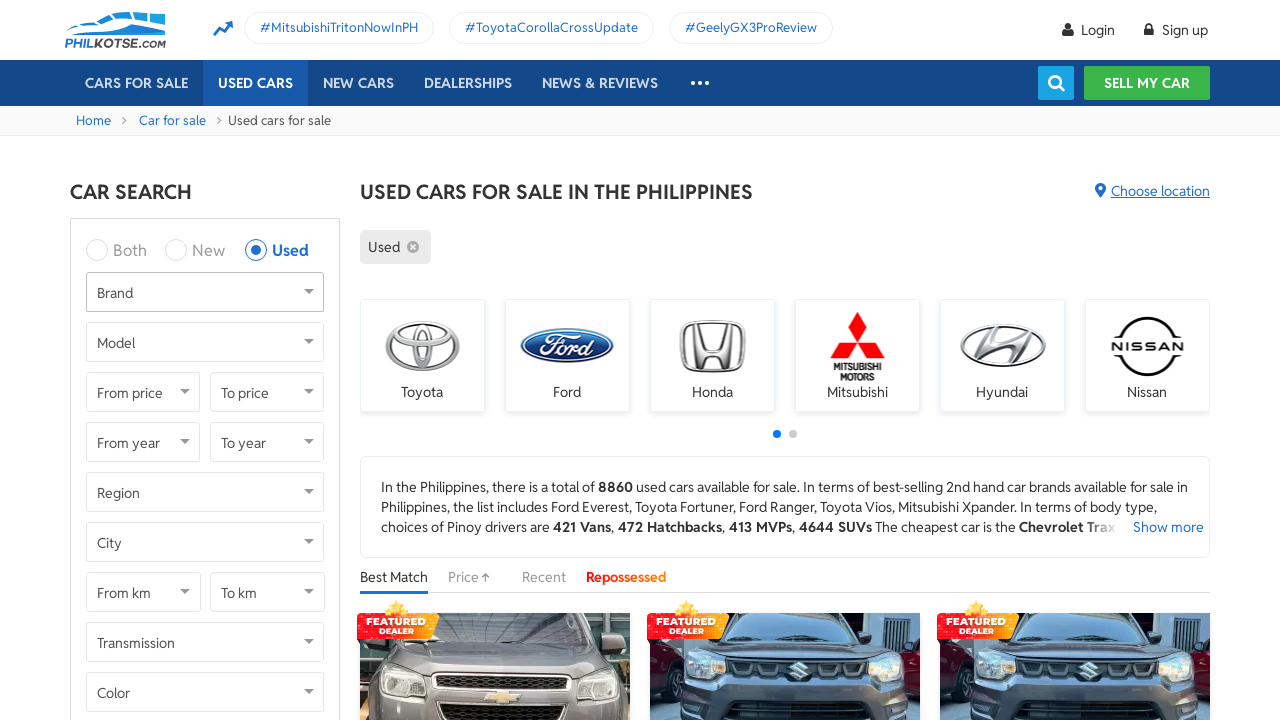

Waited for model dropdown to populate
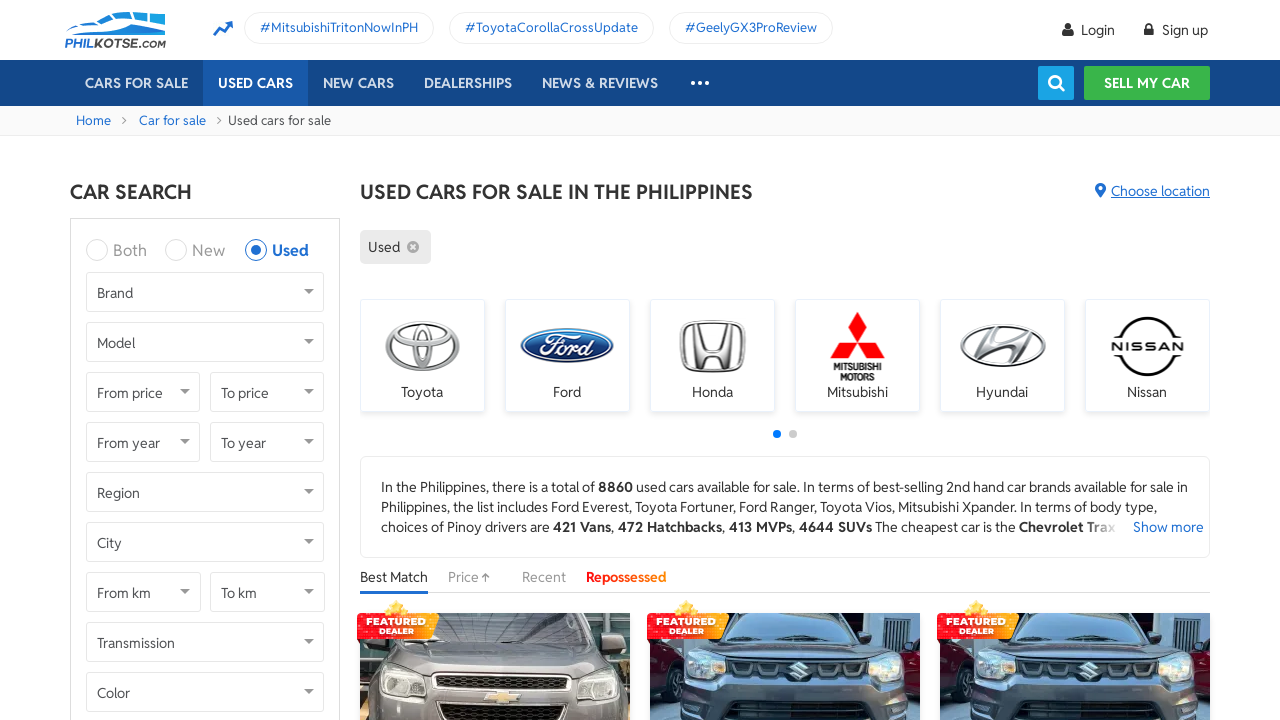

Clicked on model dropdown to open it at (205, 342) on #comboboxModelSearchAutoListing_chosen
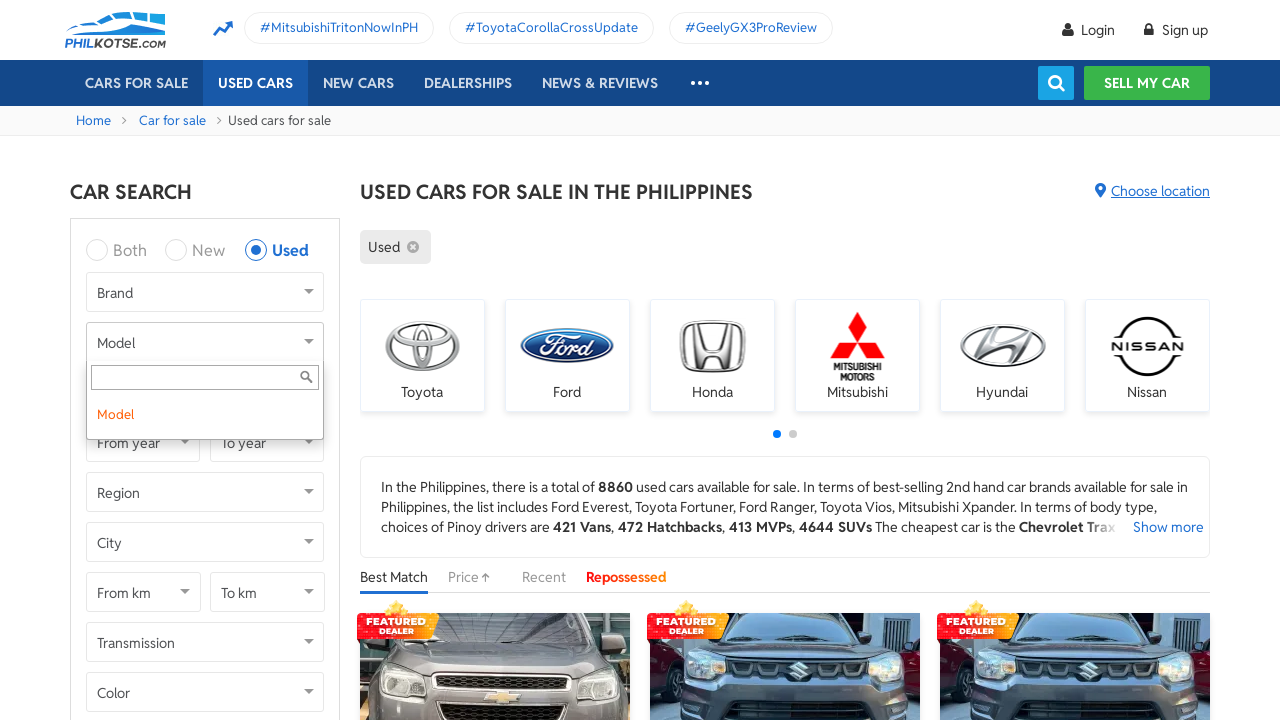

Model dropdown became visible
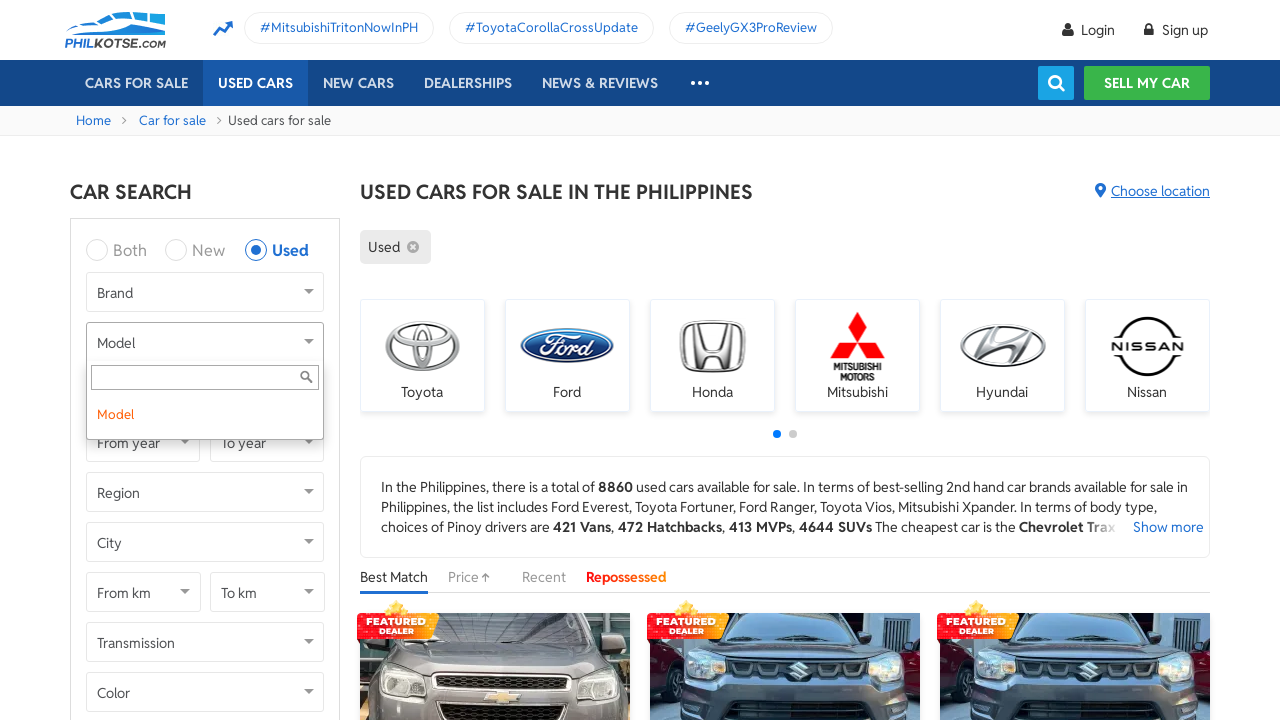

Typed 'Vios' in model search field on .chosen-search-input >> nth=1
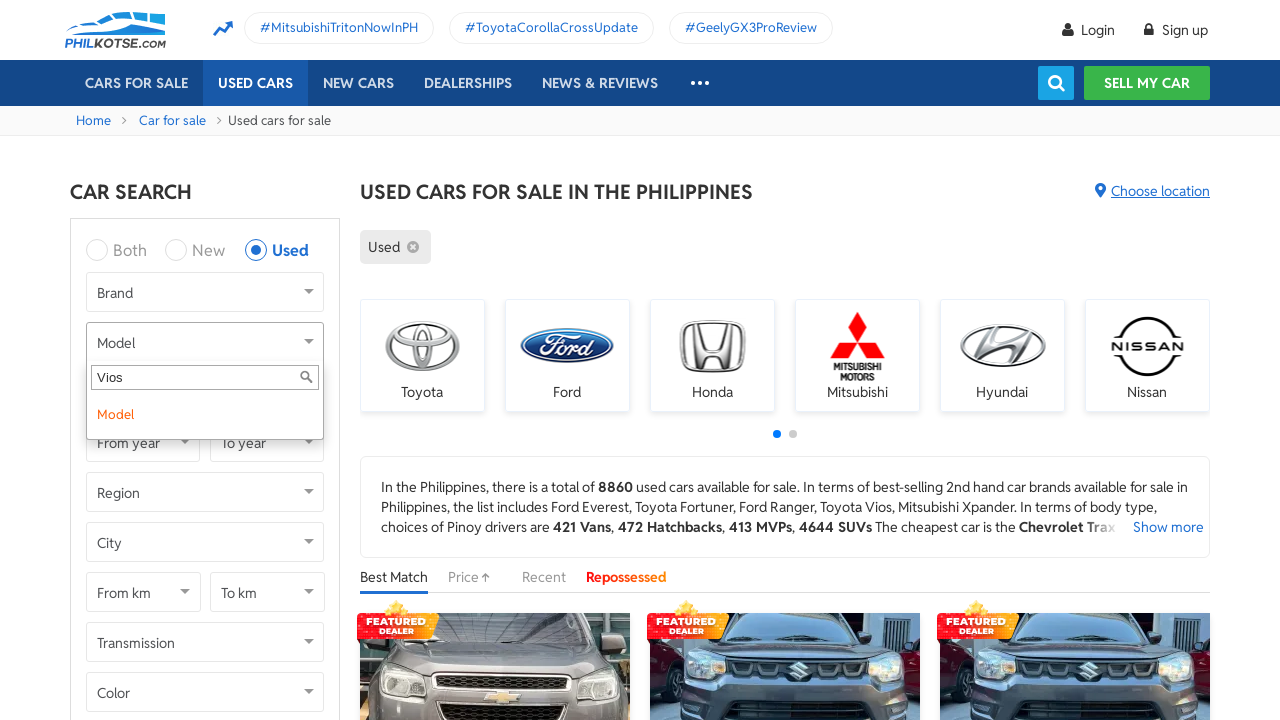

Pressed Enter to confirm Vios model selection on .chosen-search-input >> nth=1
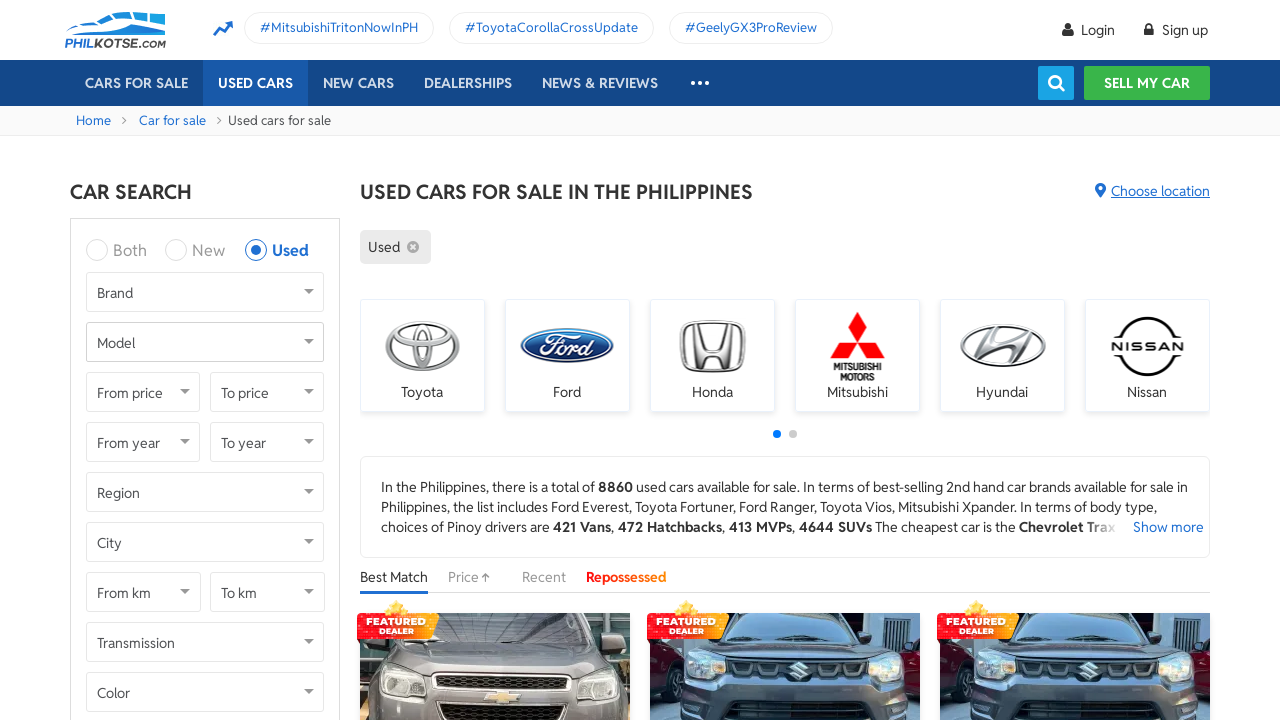

Waited for model selection to register
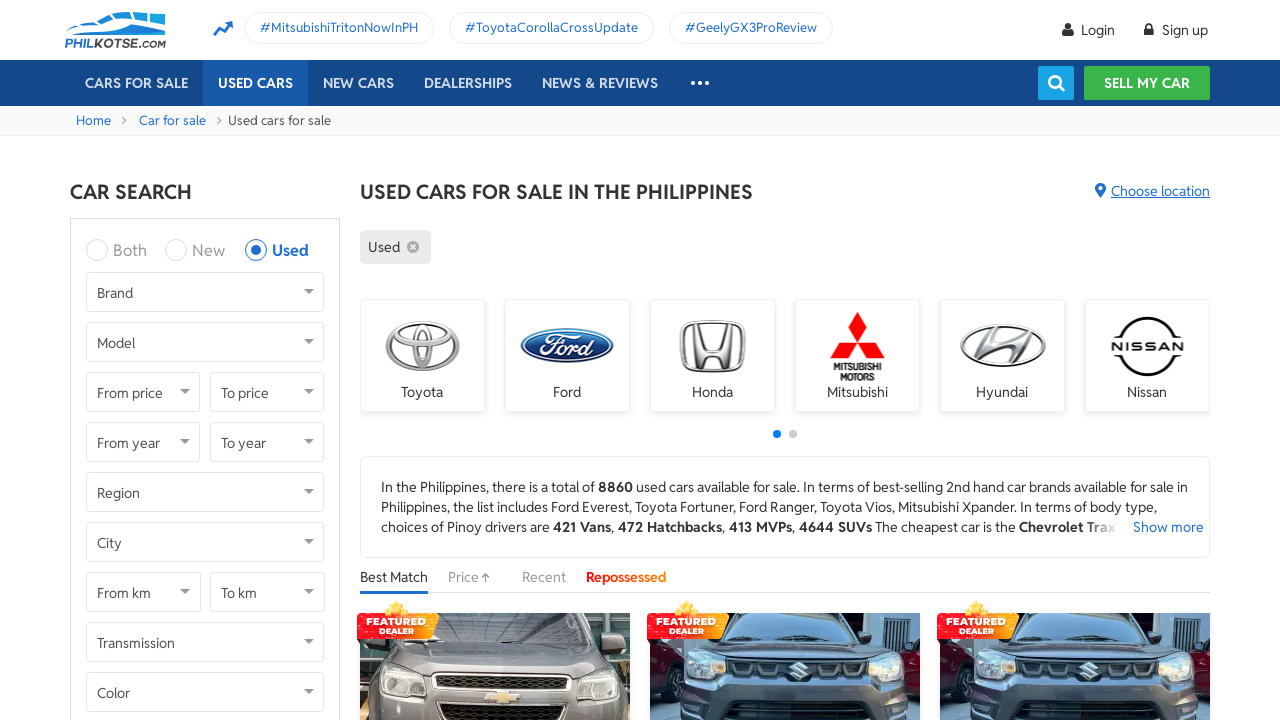

Clicked search button to view Toyota Vios results at (205, 360) on .btn-button >> nth=0
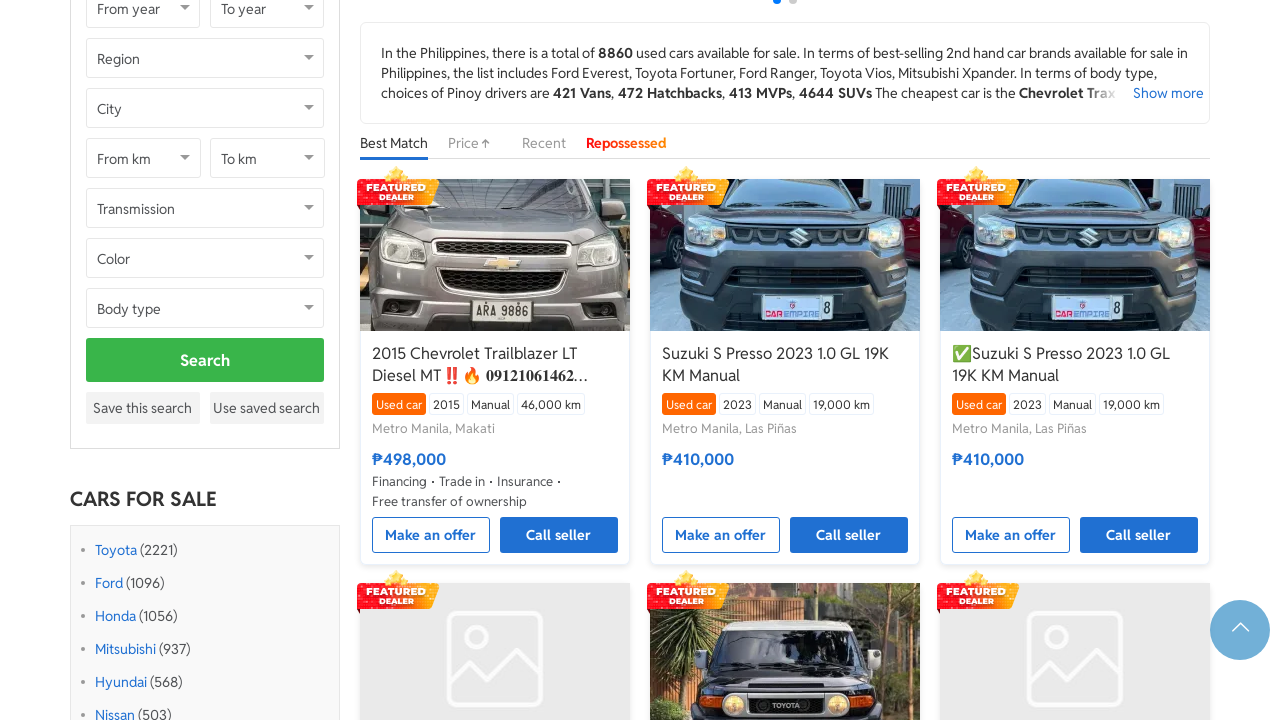

Search results content list loaded
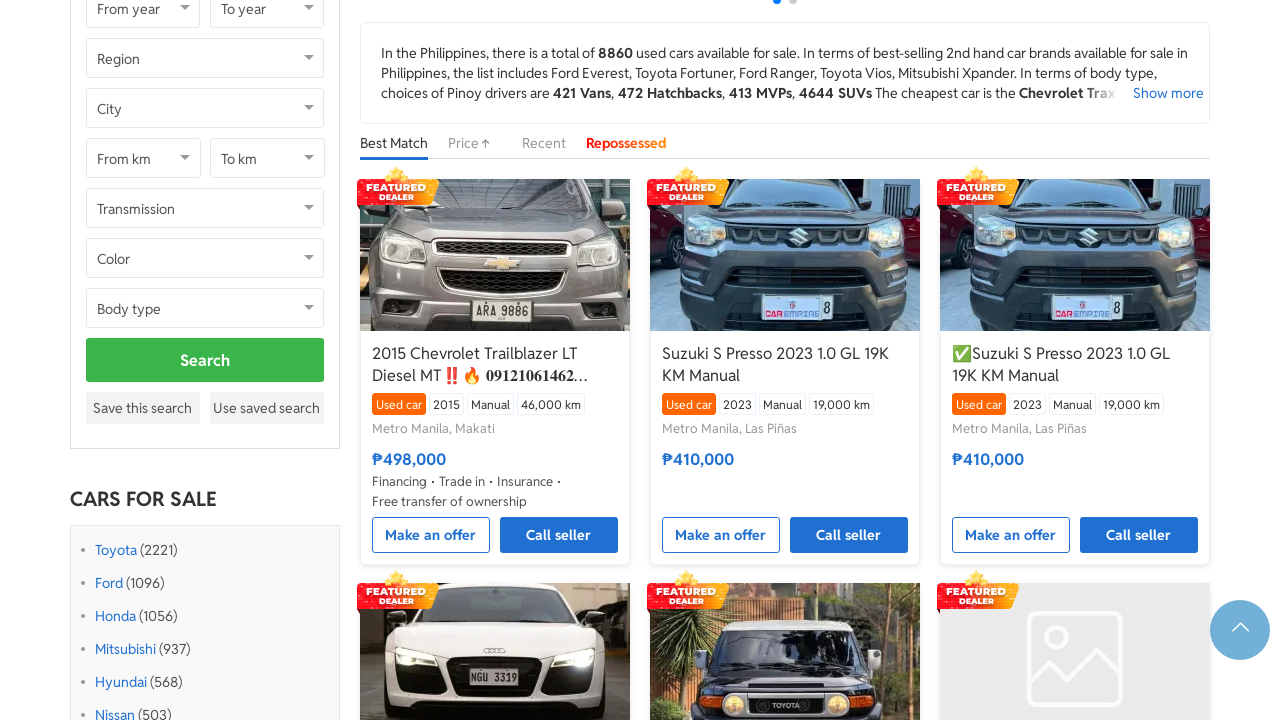

Car listing cards displayed on results page
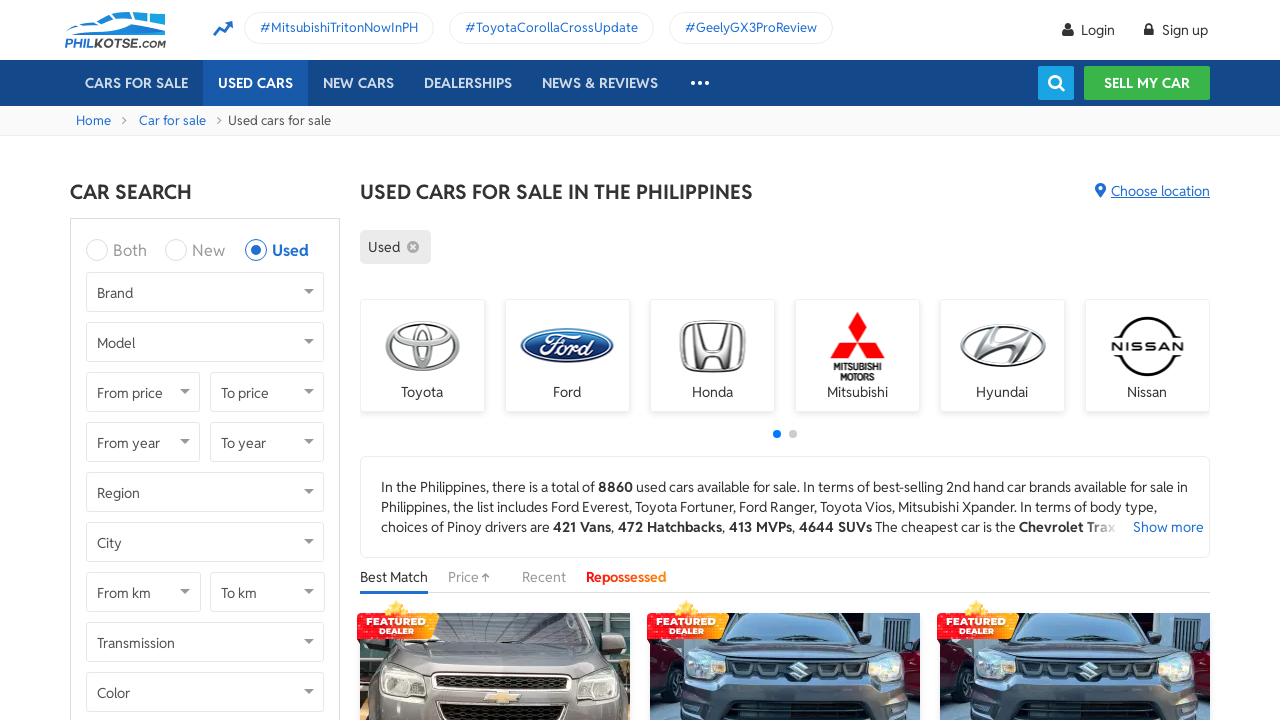

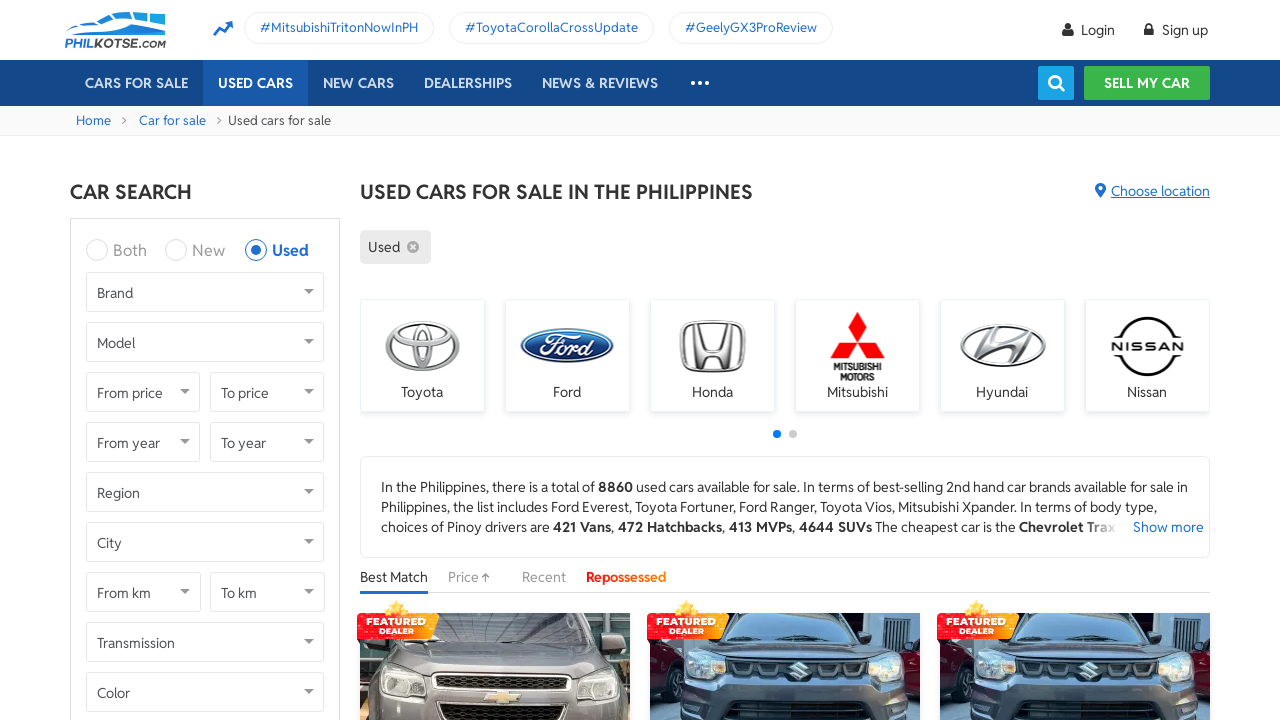